Tests the gender radio button selection by clicking the male option and verifying it becomes selected

Starting URL: https://app.cloudqa.io/home/AutomationPracticeForm

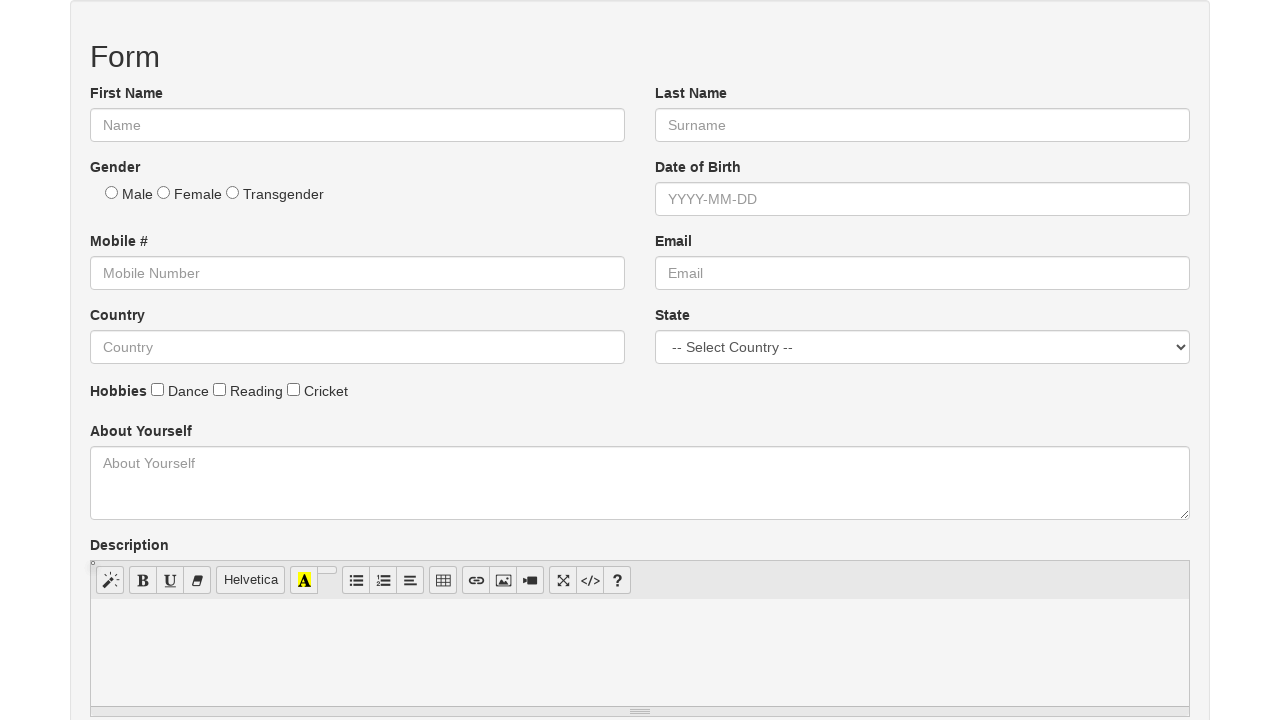

Clicked the Male radio button for gender selection at (112, 192) on input[type='radio'][name='gender'][value='Male']
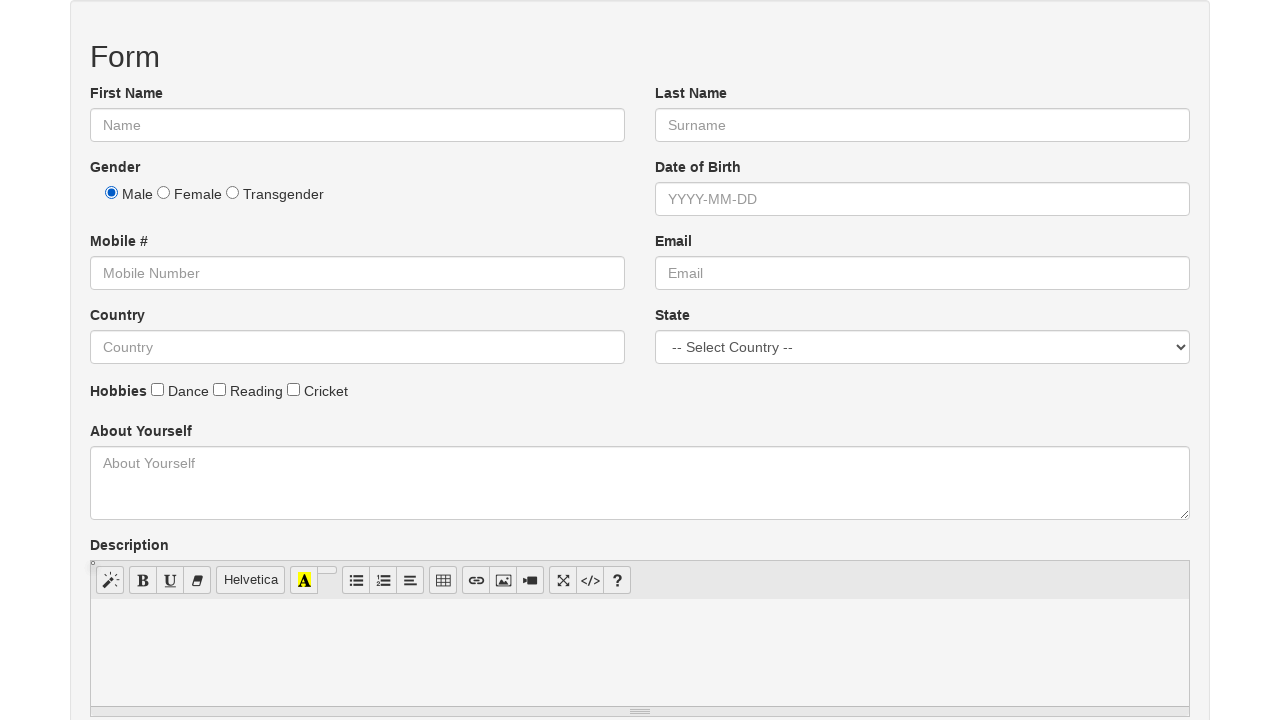

Verified that Male radio button is now selected
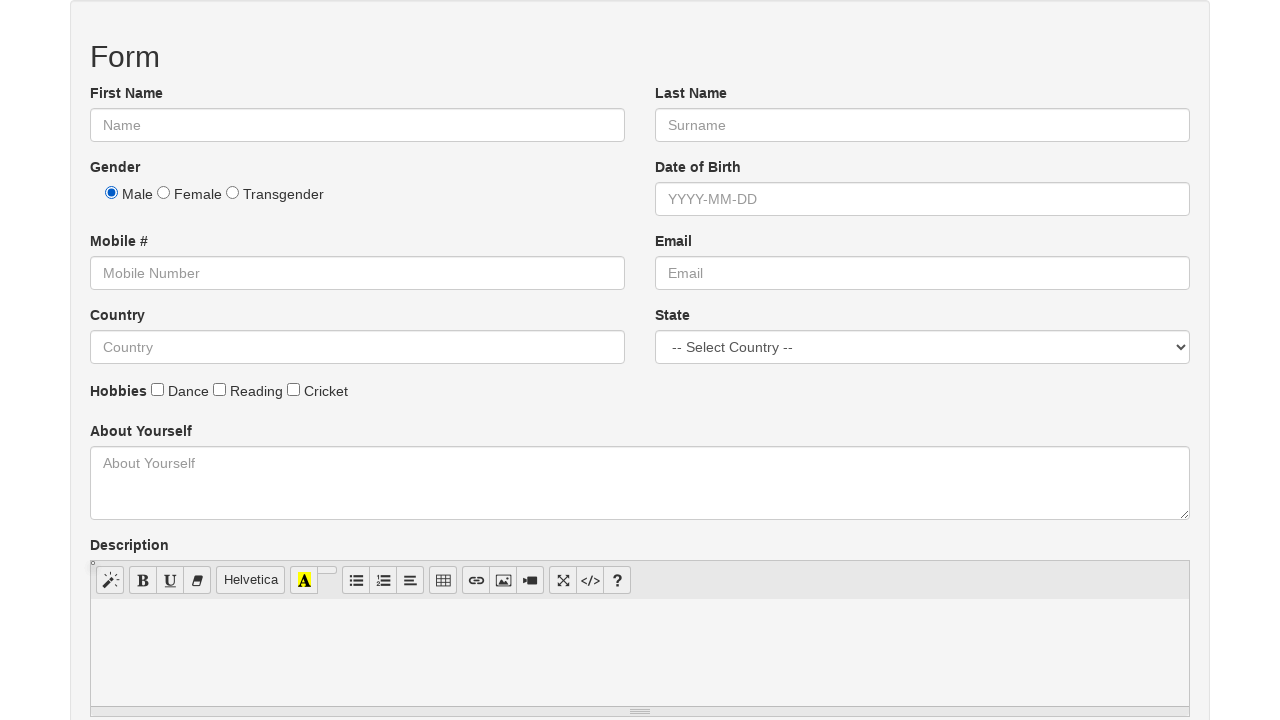

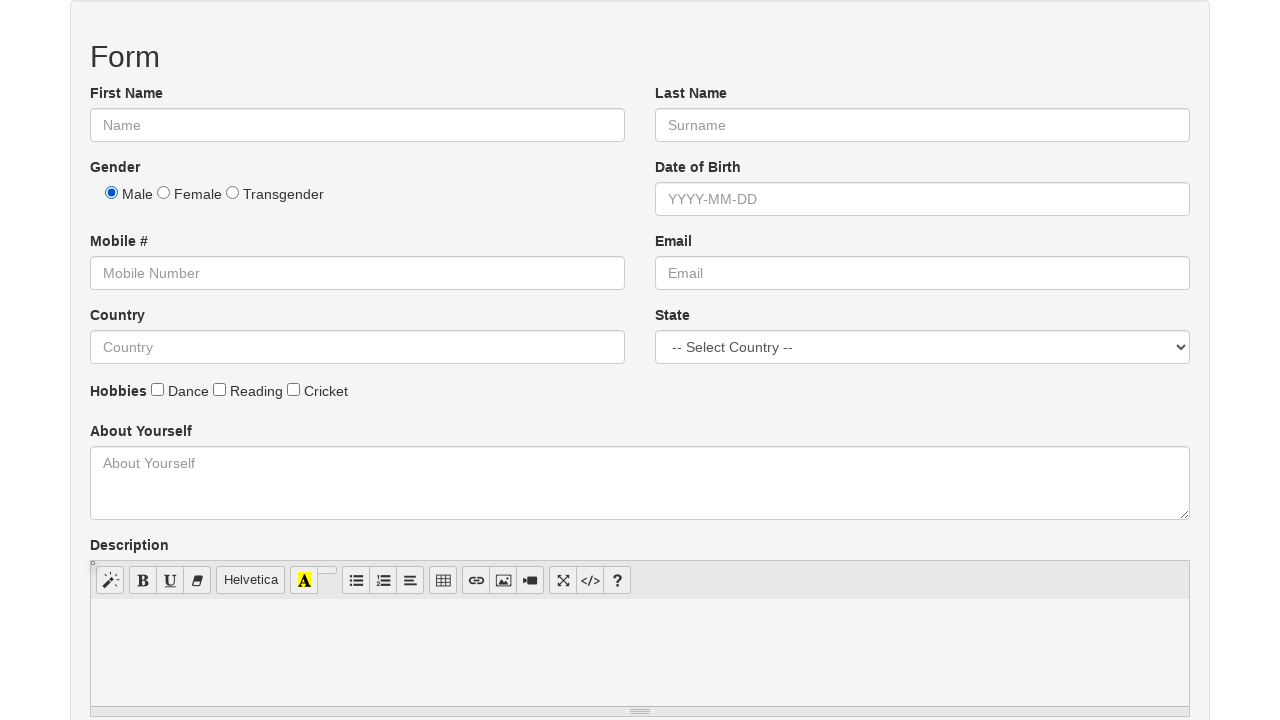